Opens a modal dialog and verifies its content

Starting URL: https://demoqa.com/modal-dialogs

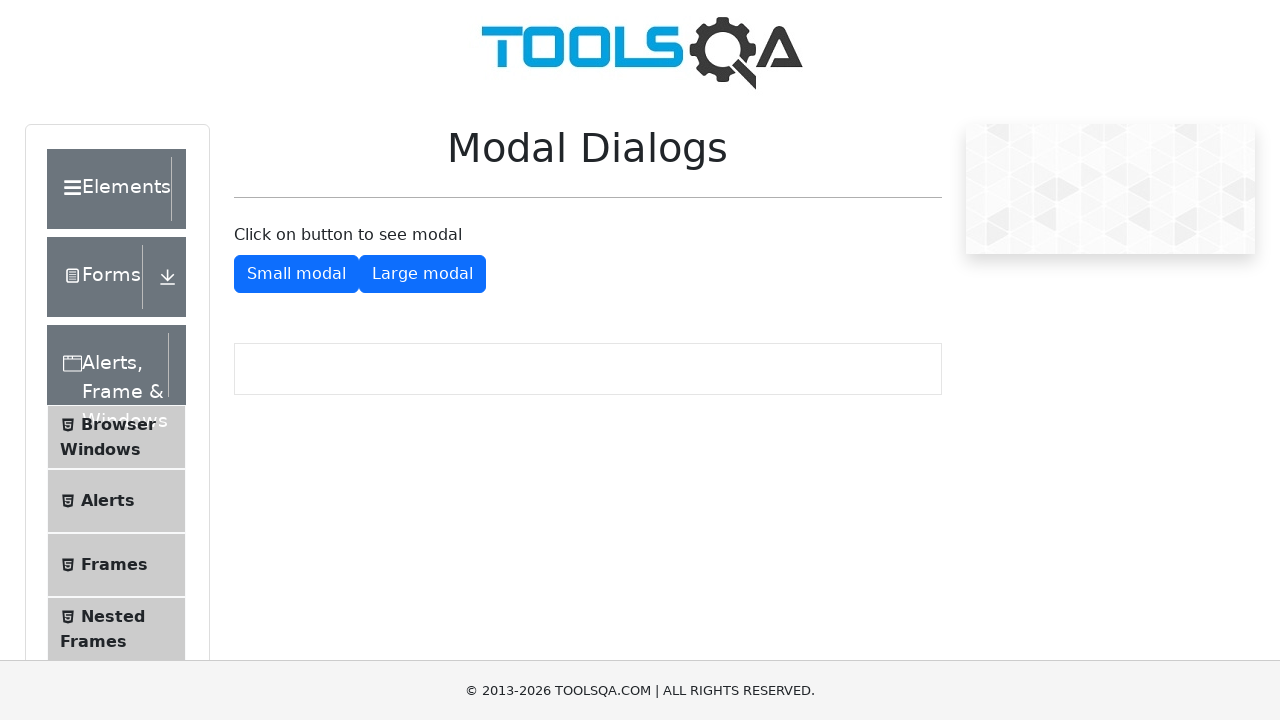

Navigated to modal dialogs page
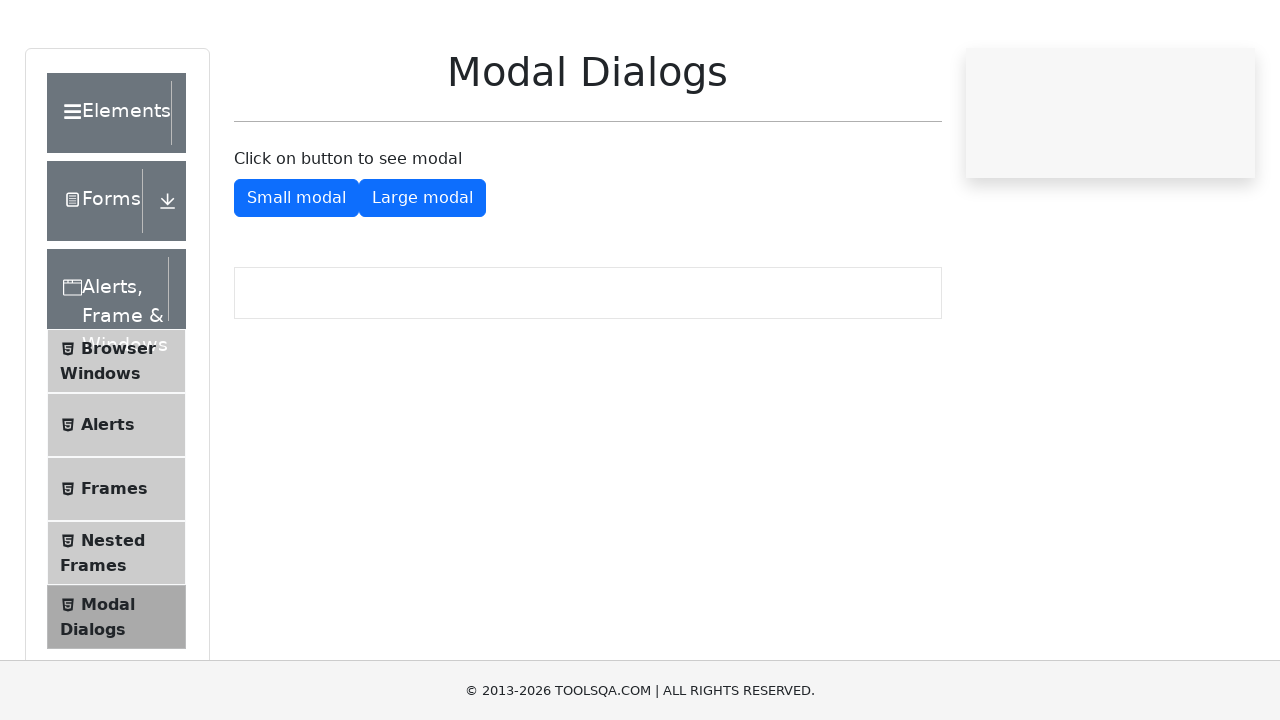

Clicked button to open modal dialog at (296, 274) on #showSmallModal
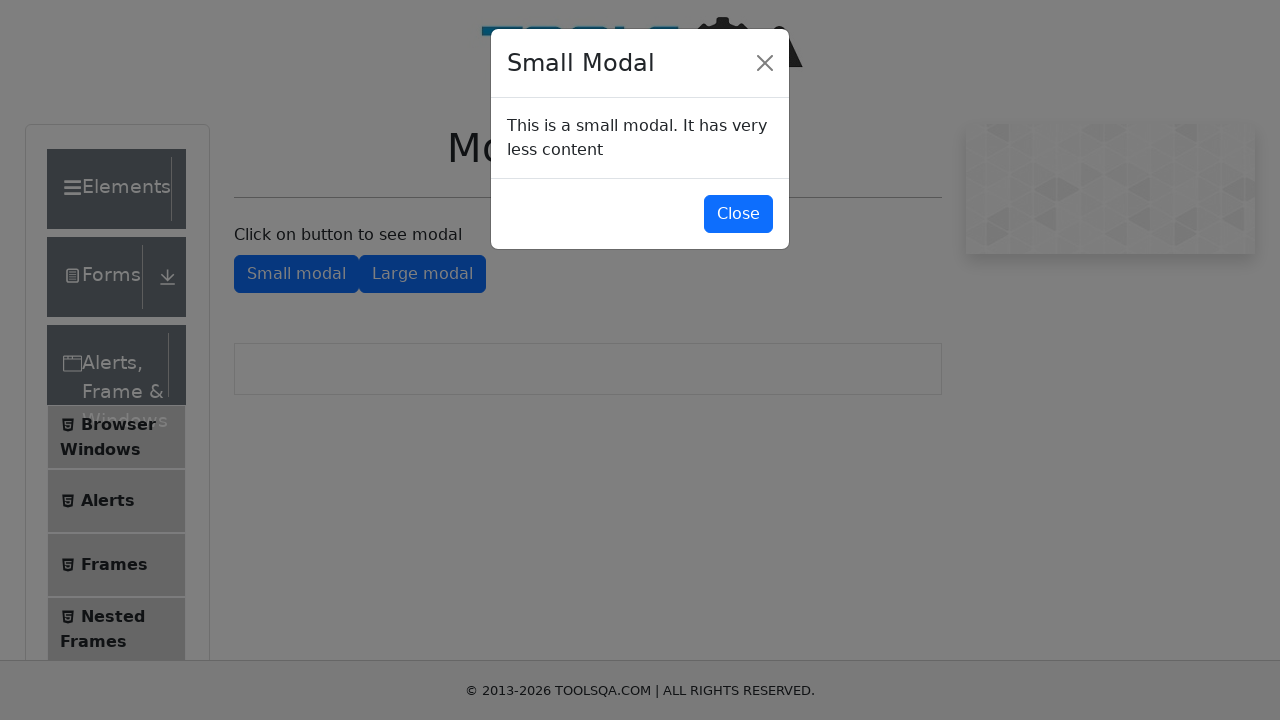

Retrieved text content from modal body
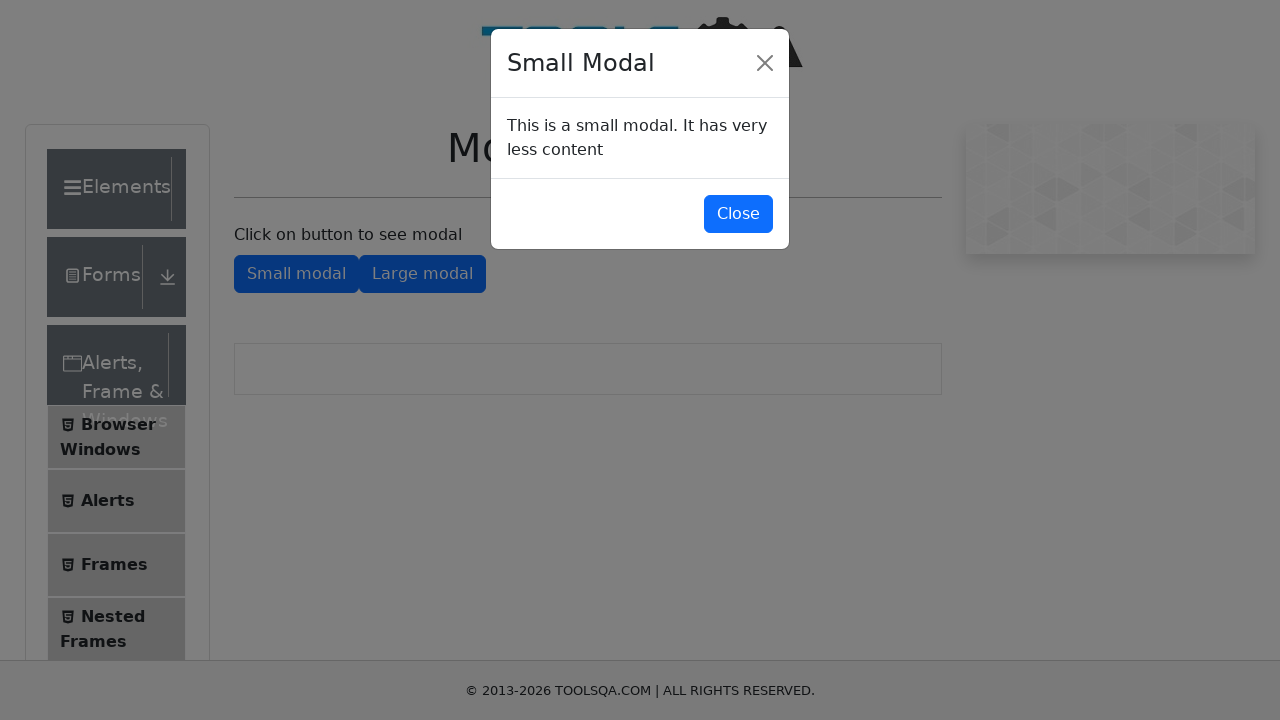

Clicked button to close modal dialog at (738, 214) on #closeSmallModal
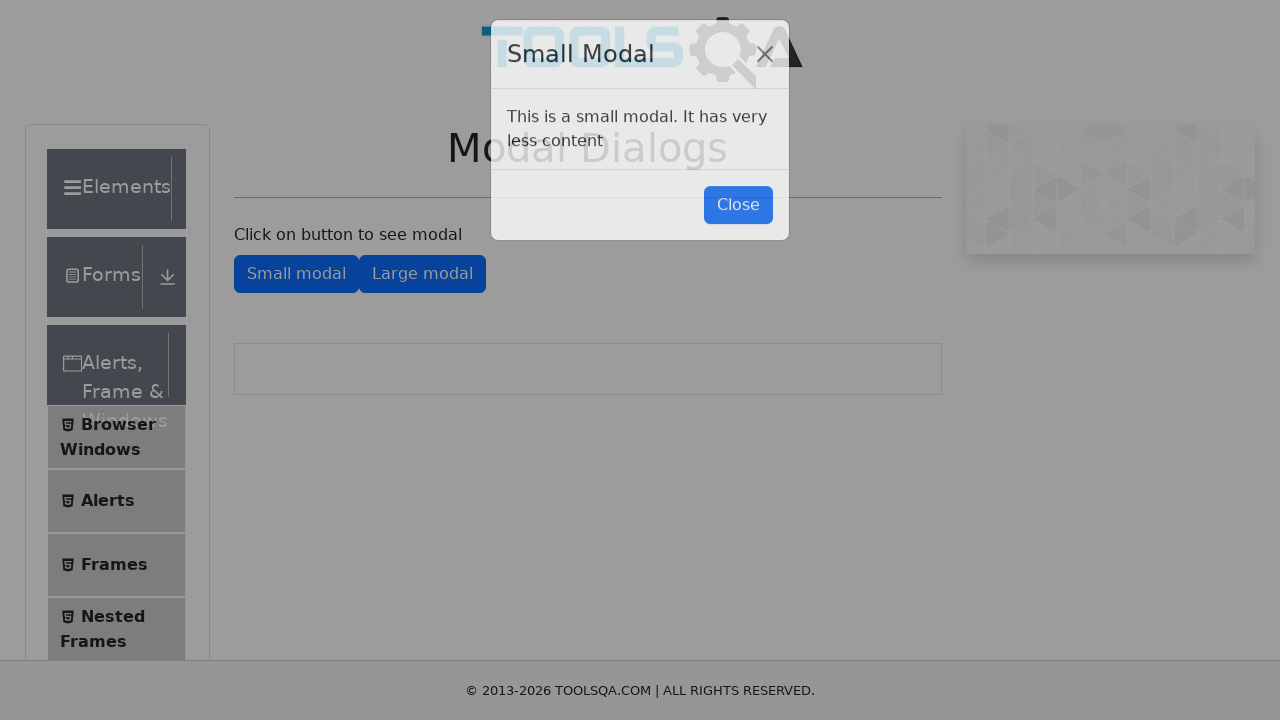

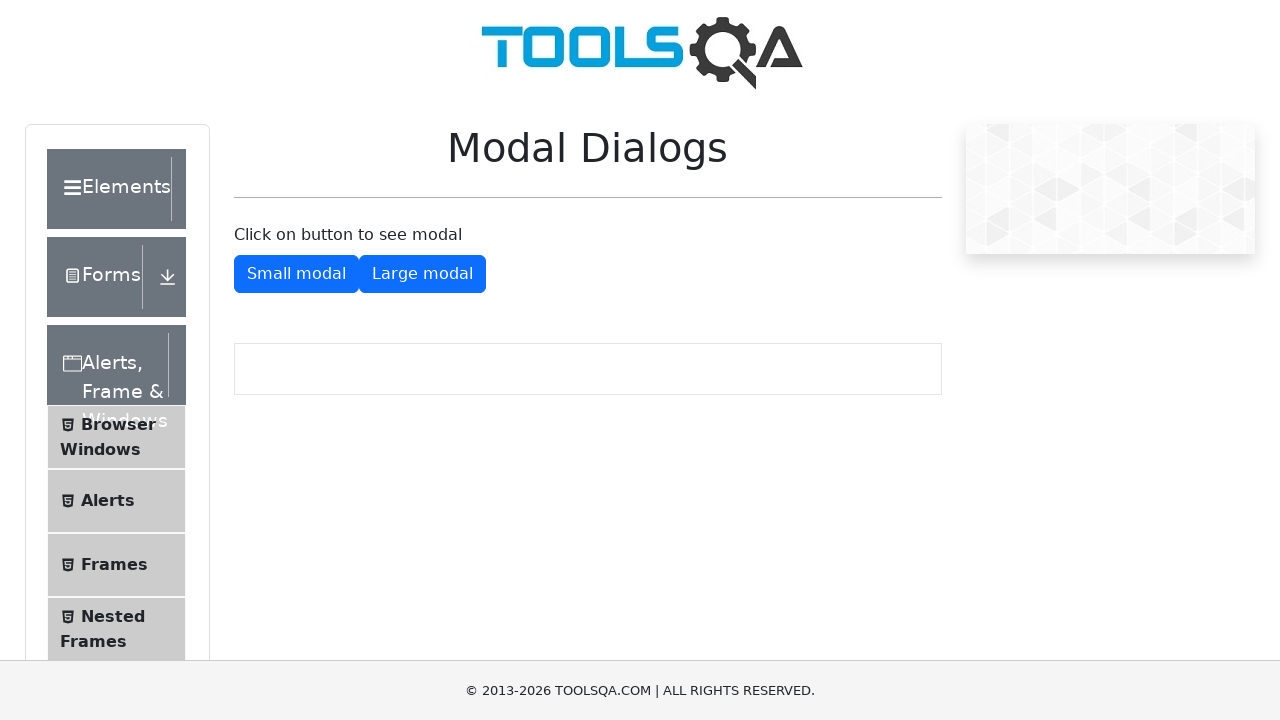